Tests JavaScript alert handling by interacting with three types of alerts: simple alert (accept), confirmation alert (dismiss), and prompt alert (enter text and accept)

Starting URL: https://syntaxprojects.com/javascript-alert-box-demo.php

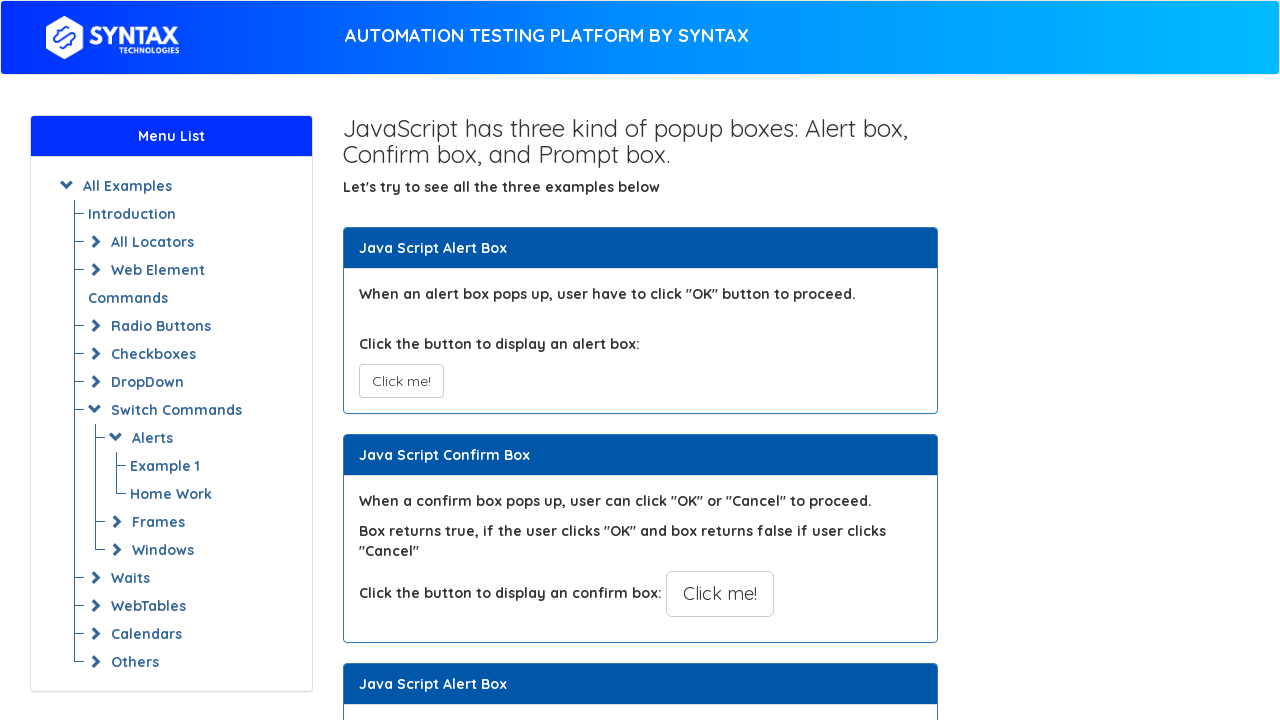

Clicked the simple alert button at (401, 381) on xpath=//button[@onclick='myAlertFunction()']
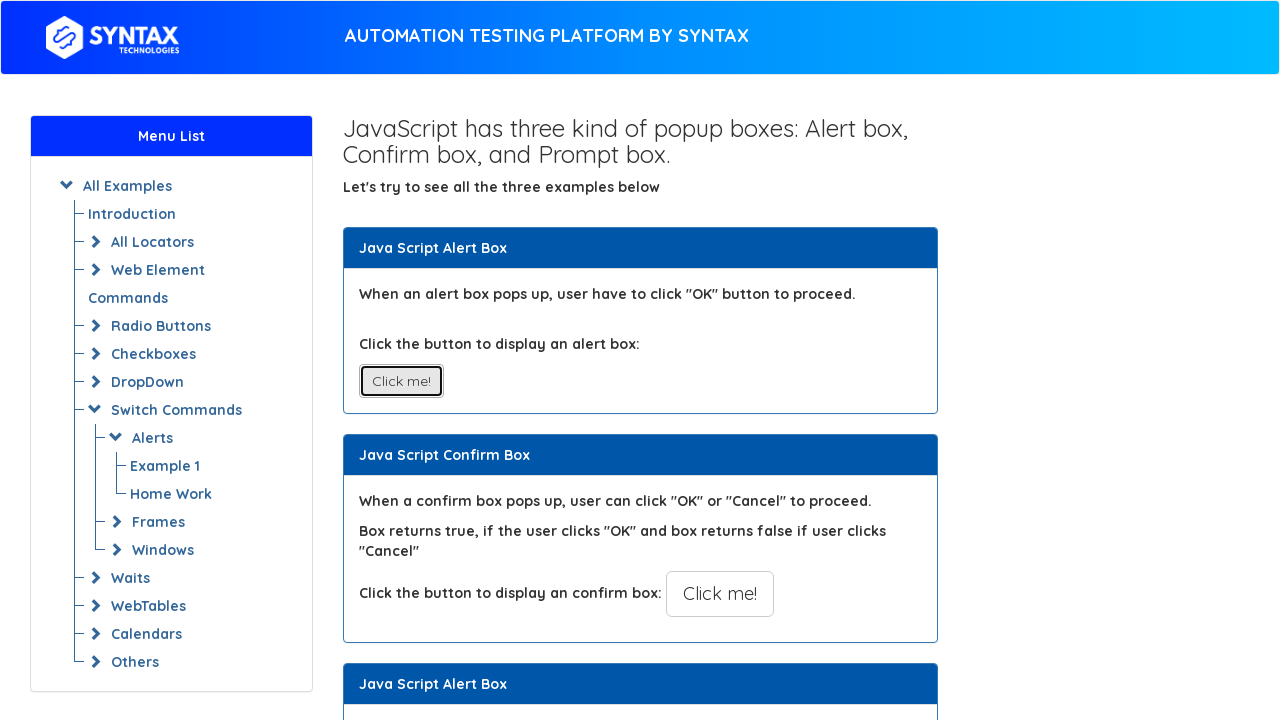

Set up dialog handler to accept alerts
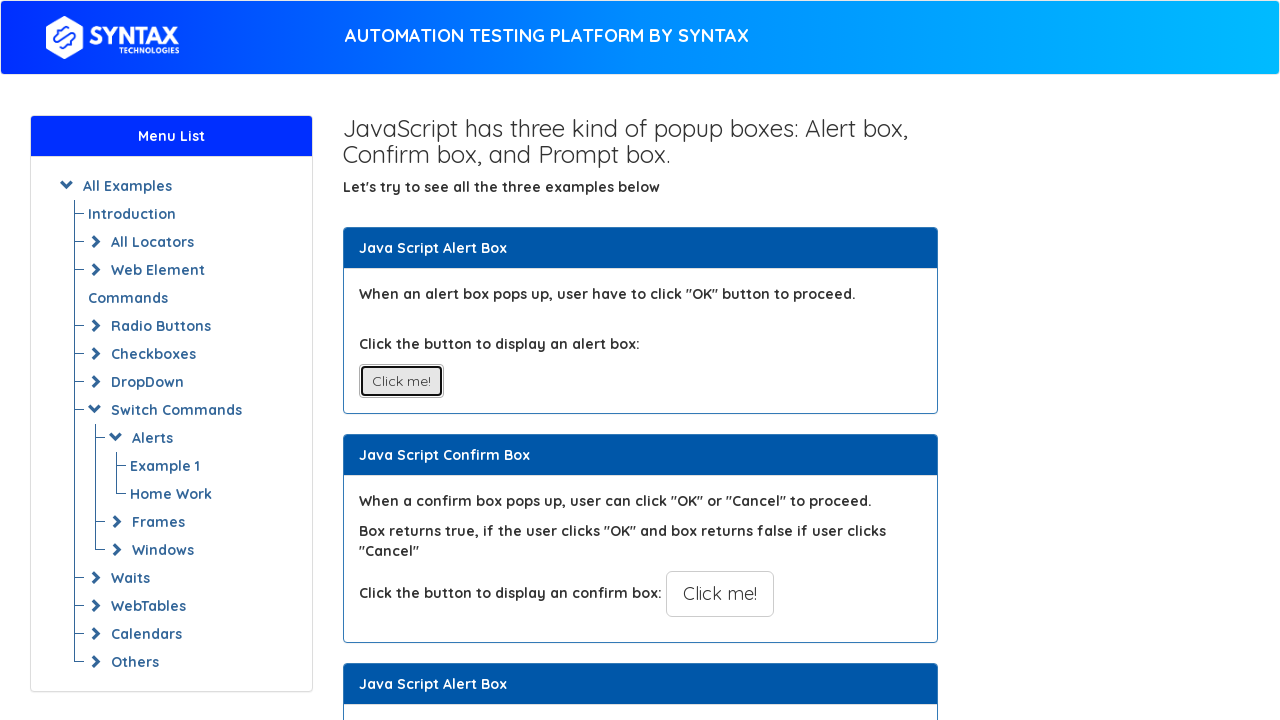

Waited 500ms for simple alert to be processed
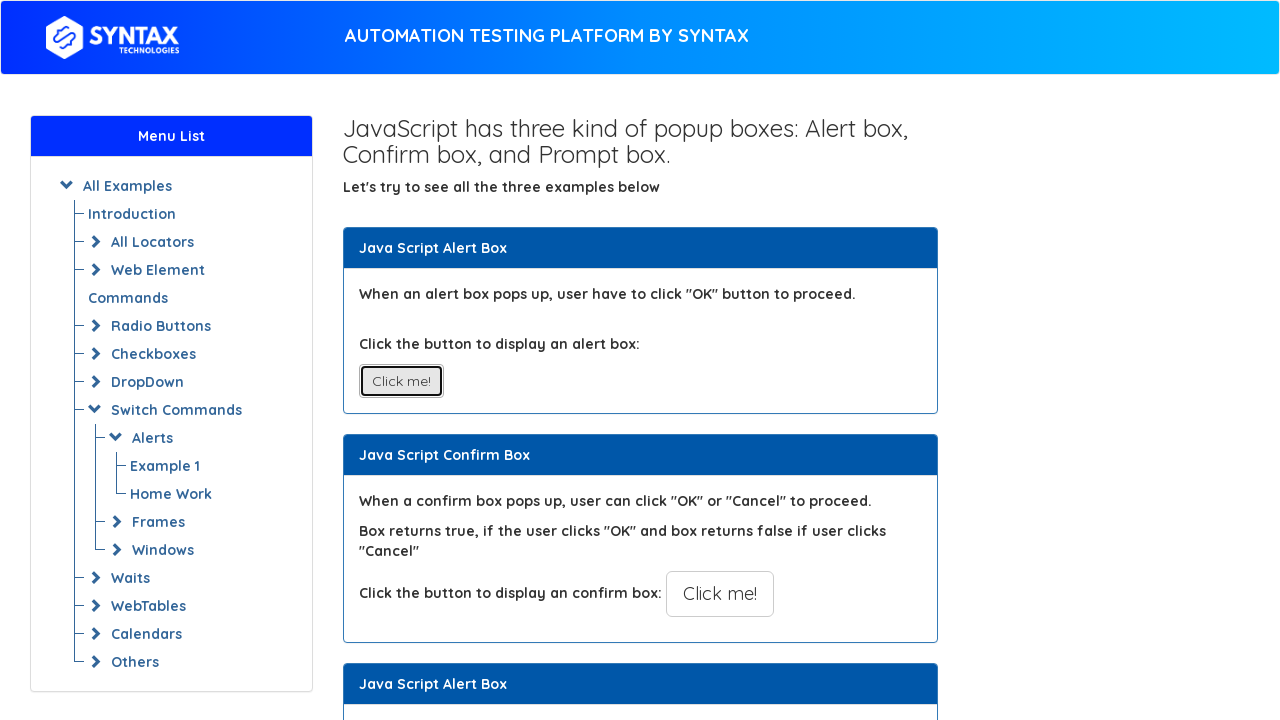

Clicked the confirmation alert button at (720, 594) on xpath=//button[@onclick='myConfirmFunction()']
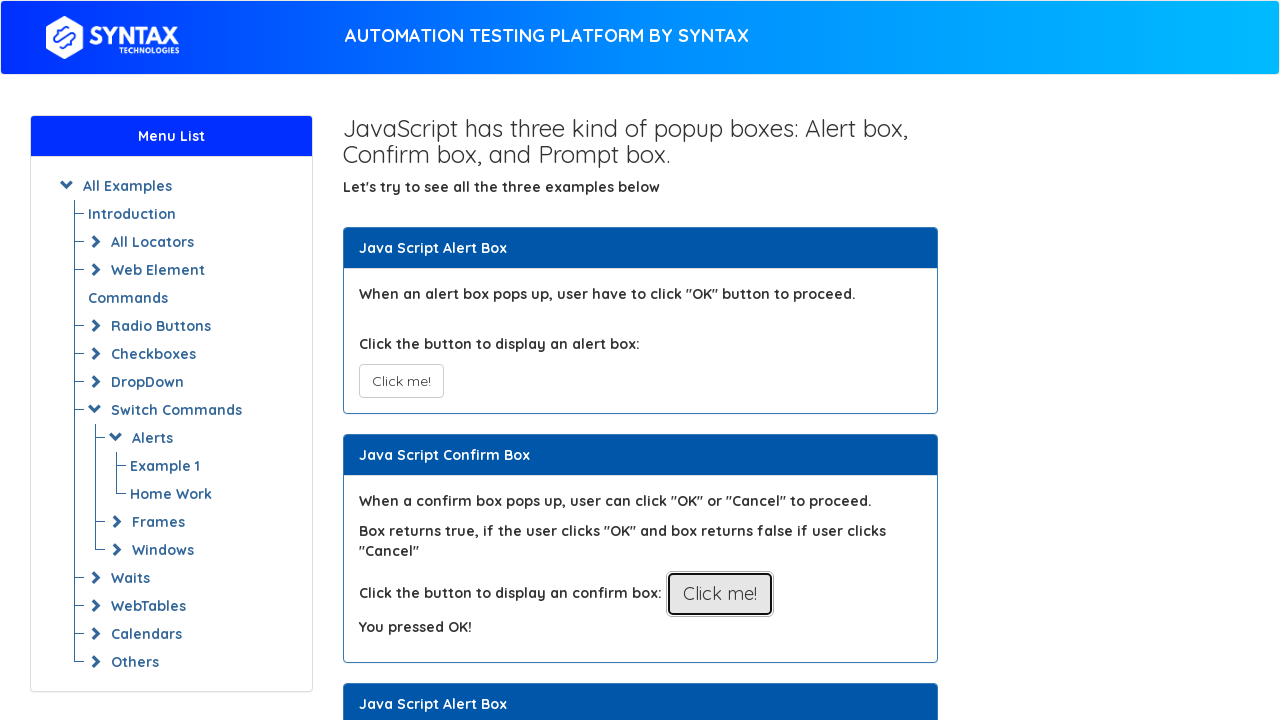

Set up dialog handler to dismiss confirmation alerts
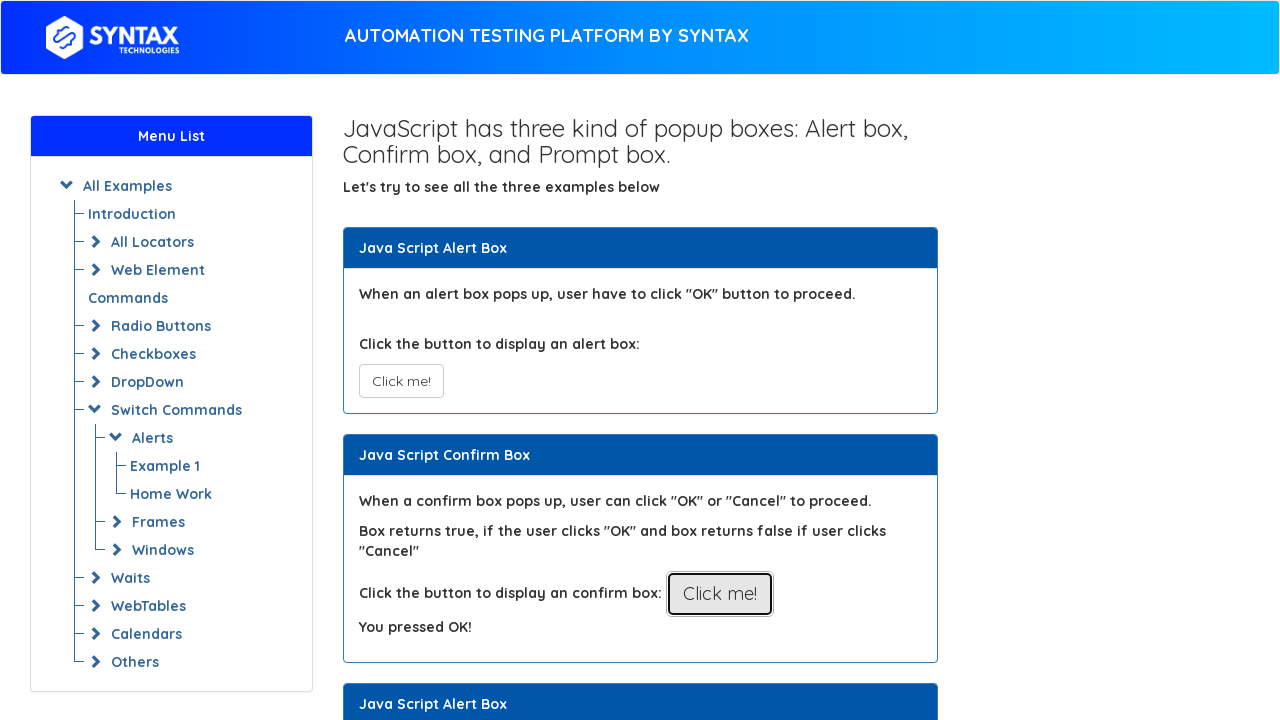

Waited 500ms for confirmation alert to be processed
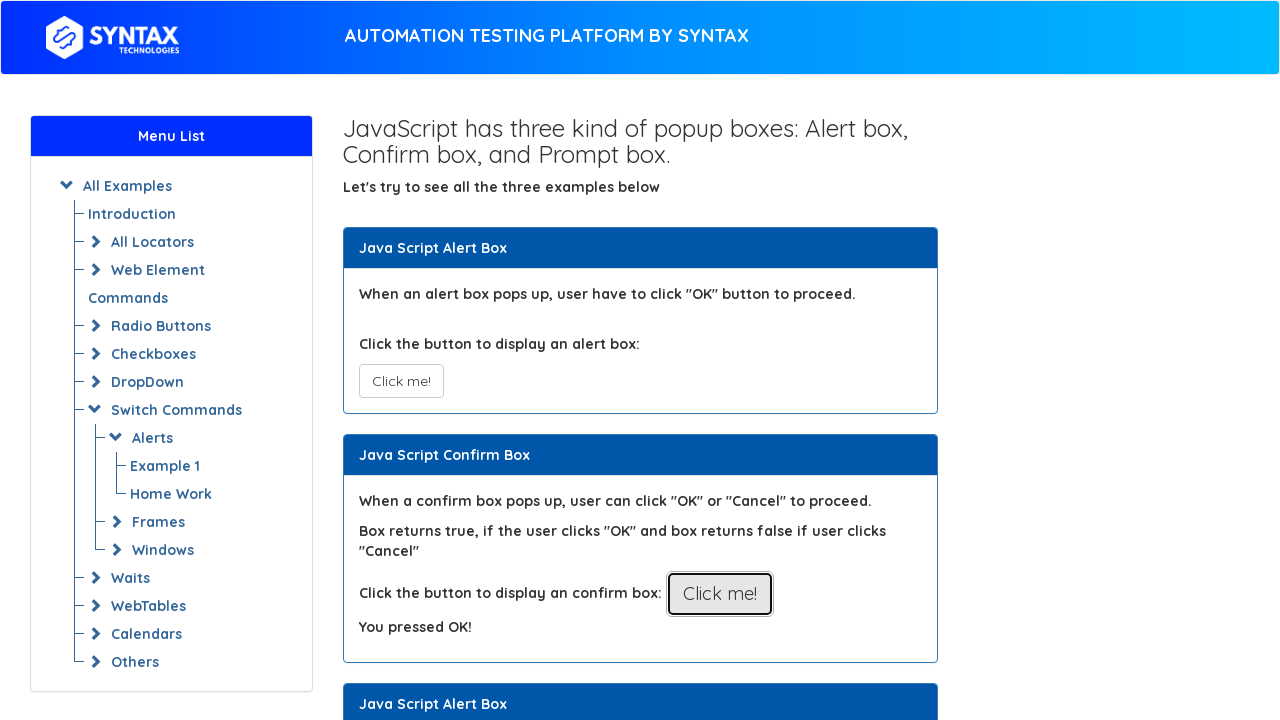

Clicked the prompt alert button at (714, 360) on xpath=//button[@onclick='myPromptFunction()']
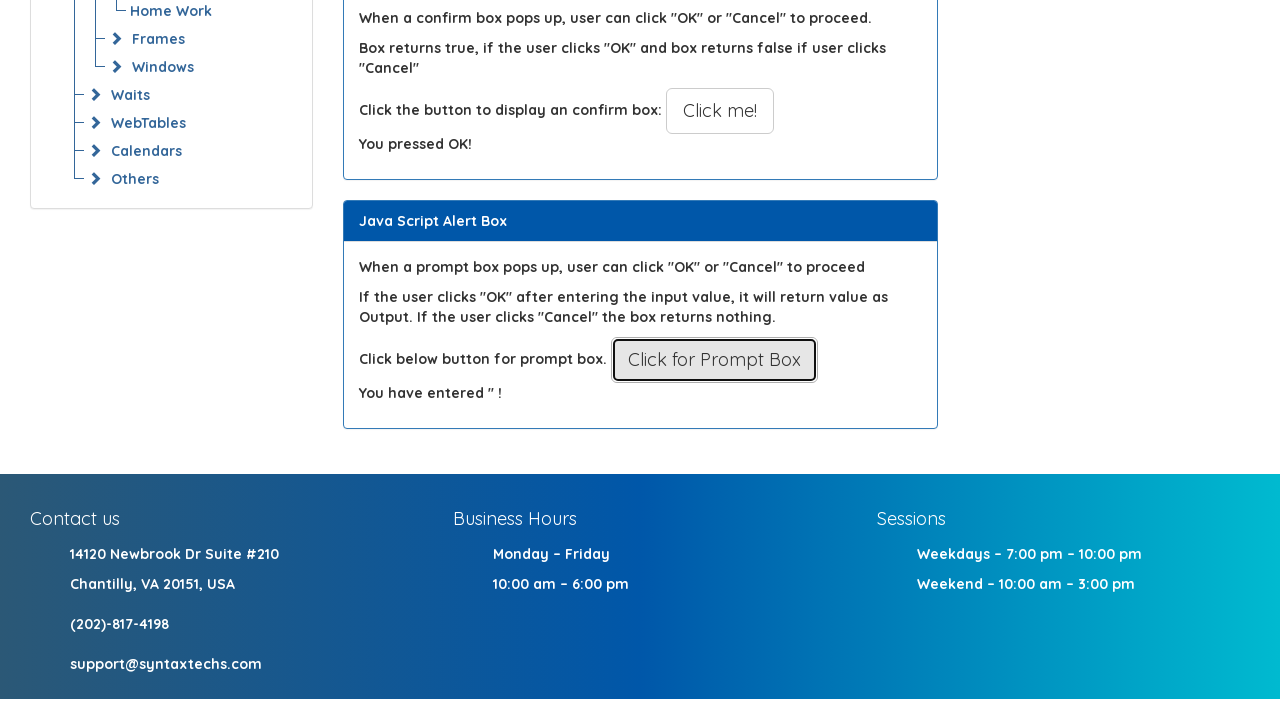

Set up dialog handler to accept prompt with text 'abracadabra'
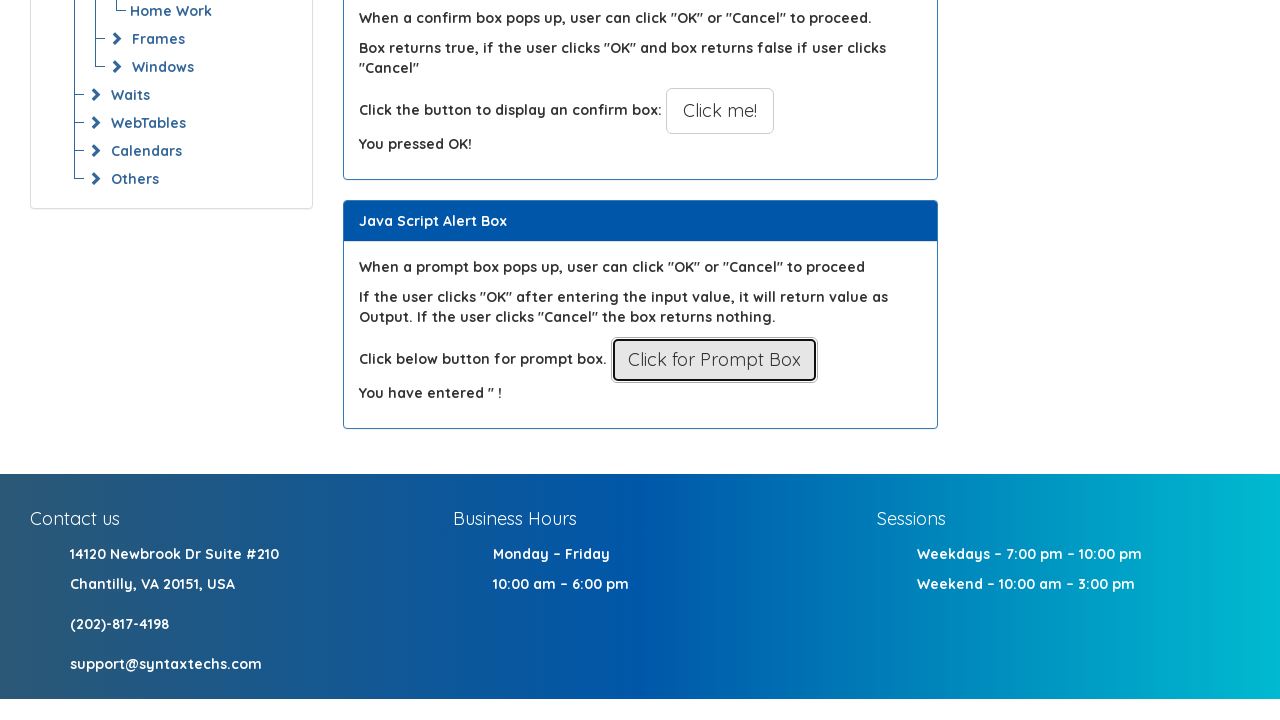

Waited 500ms for prompt alert to be processed
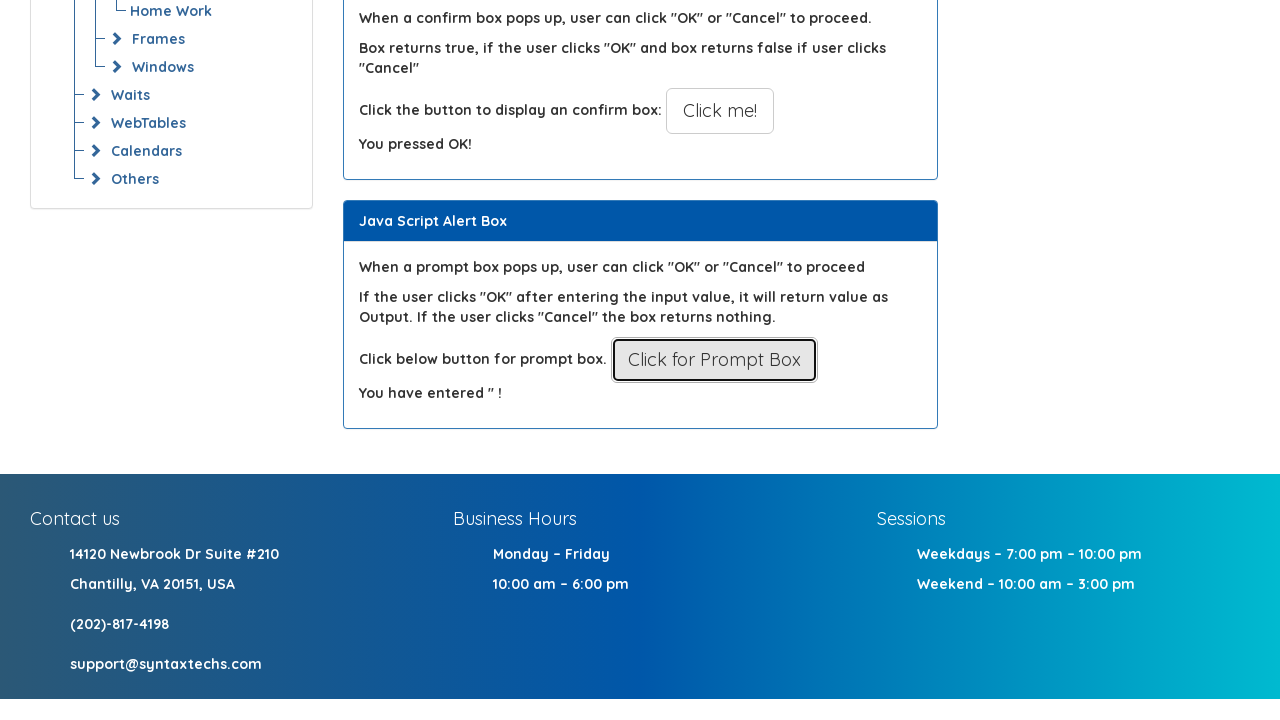

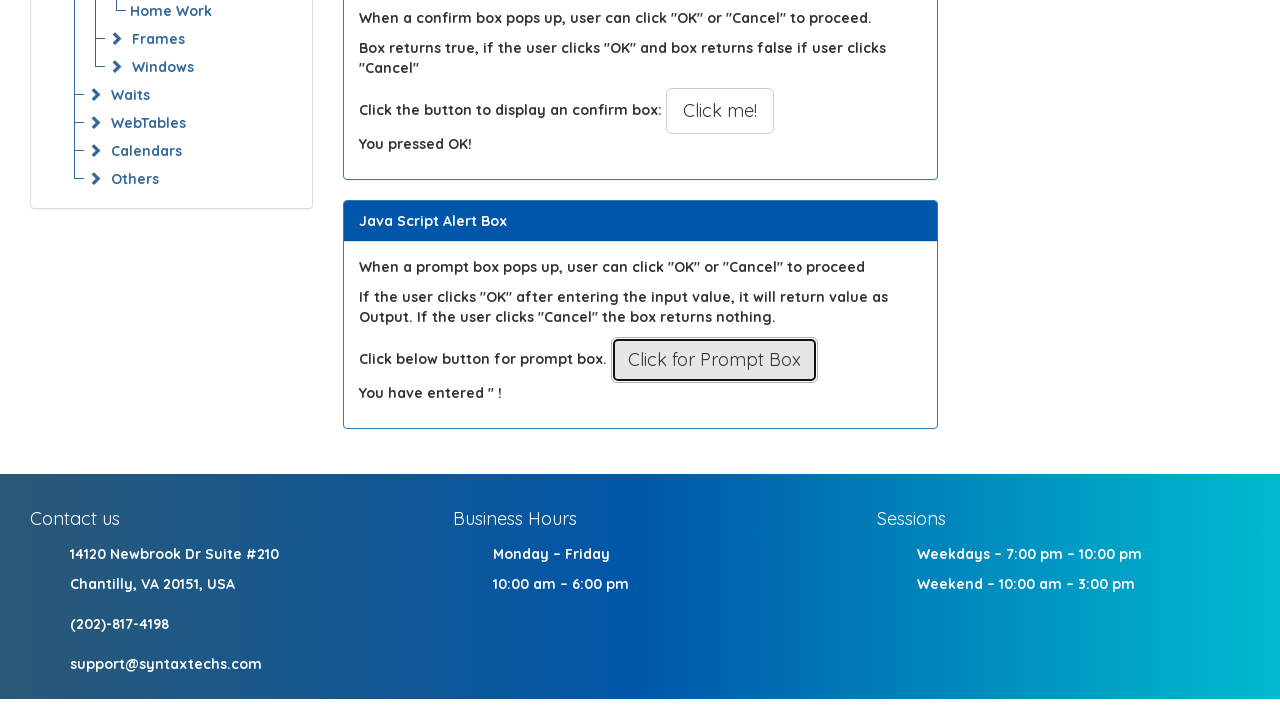